Solves a mathematical problem by reading a value, calculating its result using a formula, and submitting the answer along with checkbox and radio button selections

Starting URL: http://suninjuly.github.io/math.html

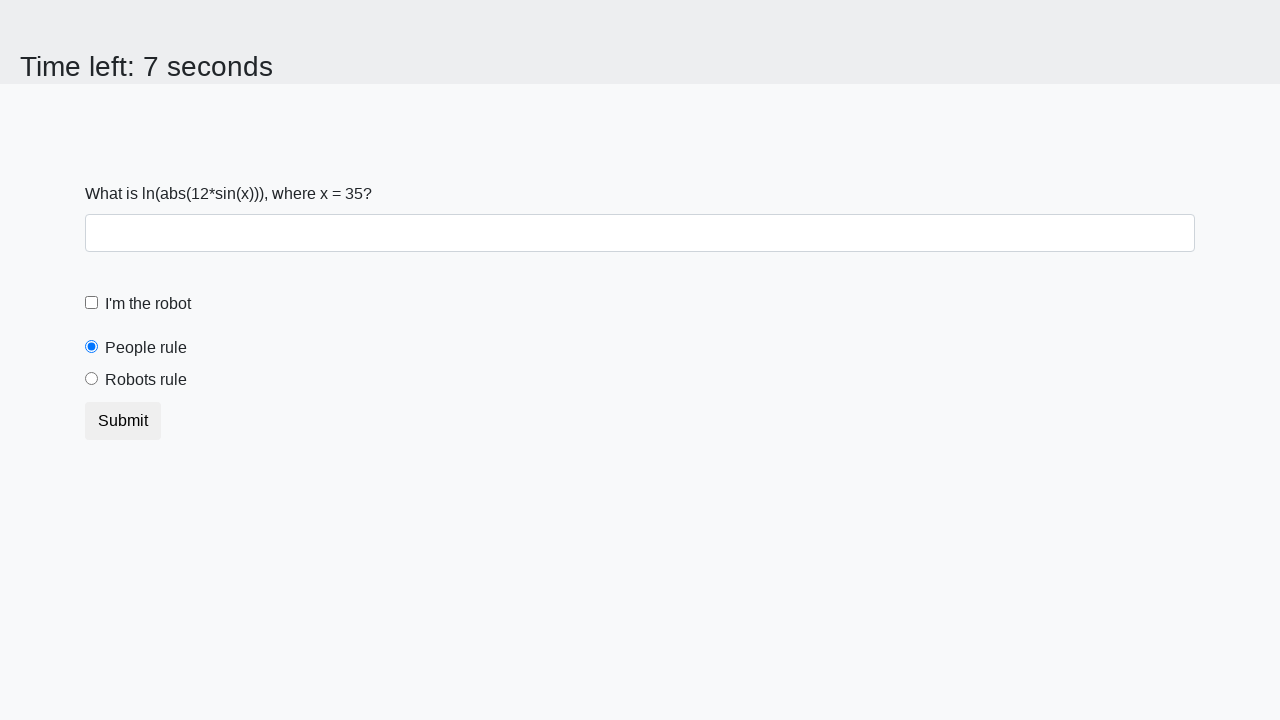

Located the input value element
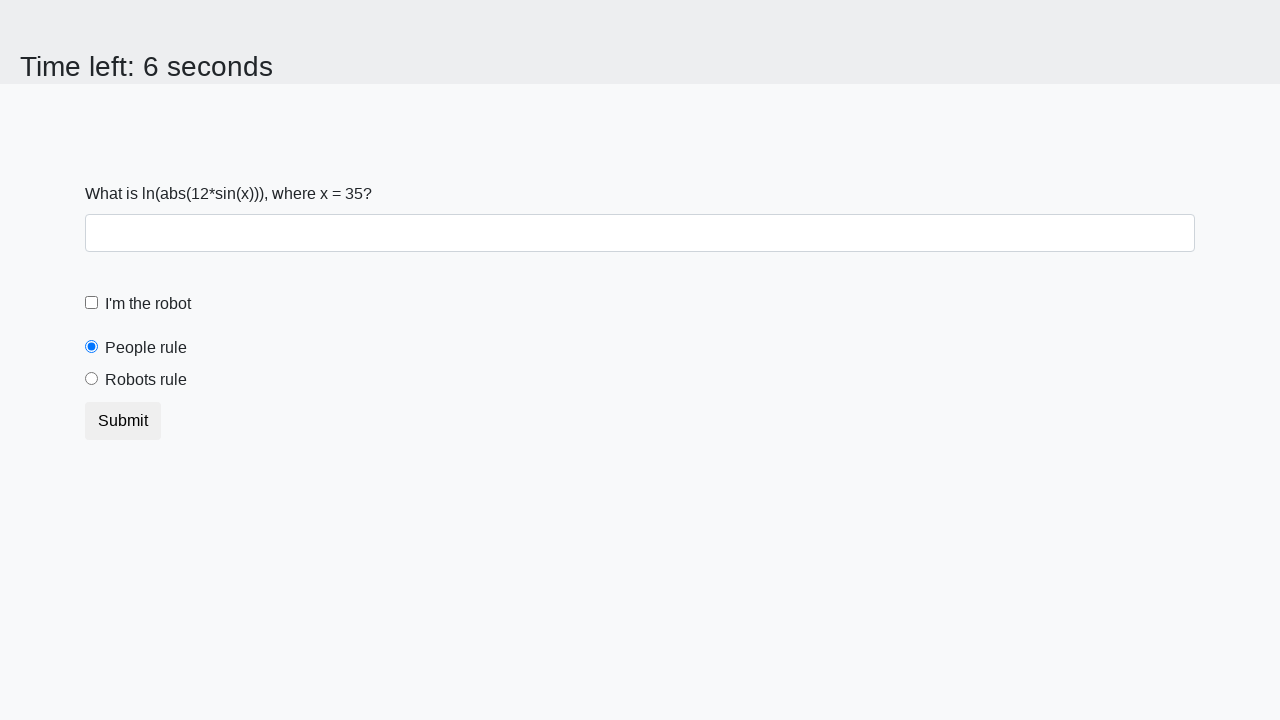

Retrieved x value from page: 35
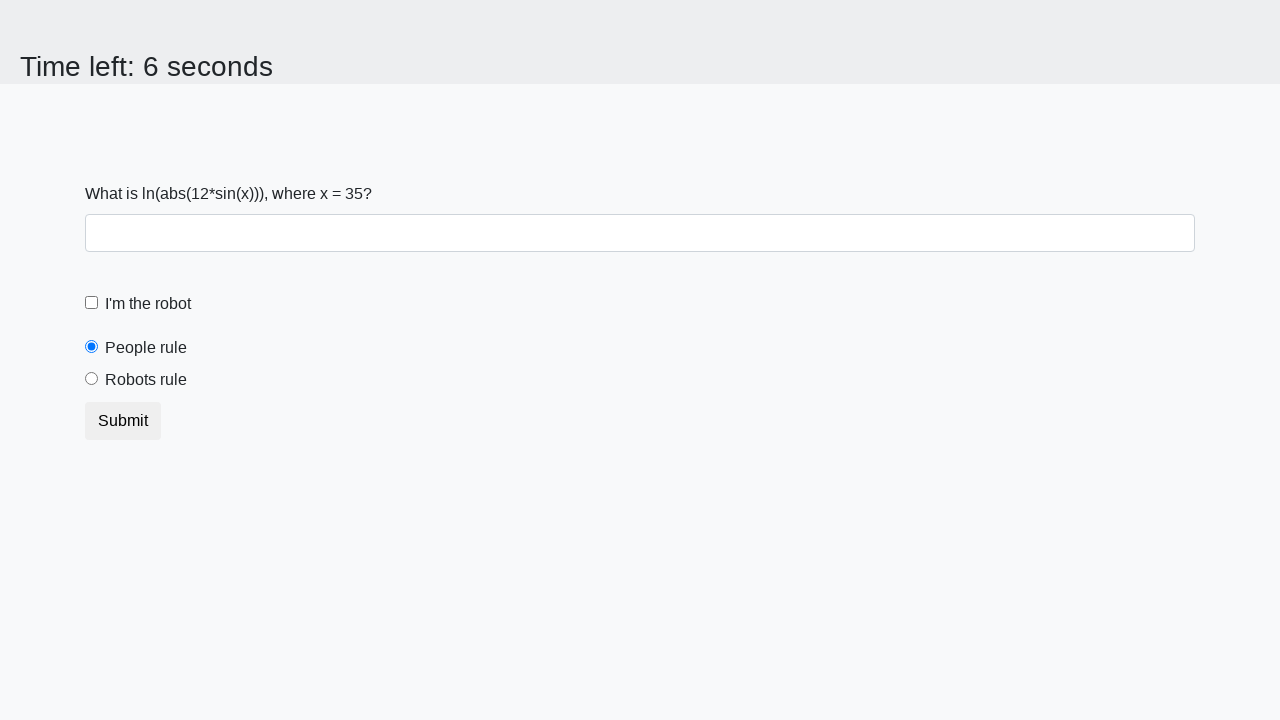

Calculated result using formula: y = 1.636701273223551
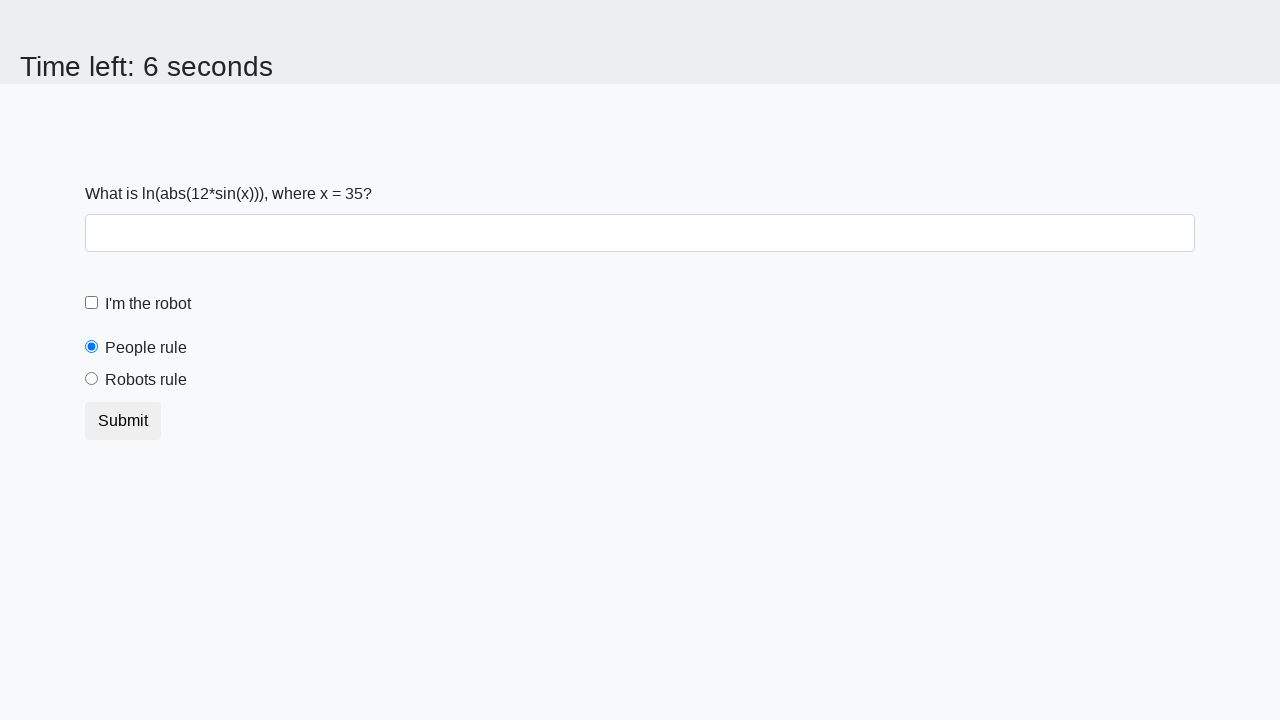

Filled answer field with calculated value: 1.636701273223551 on #answer
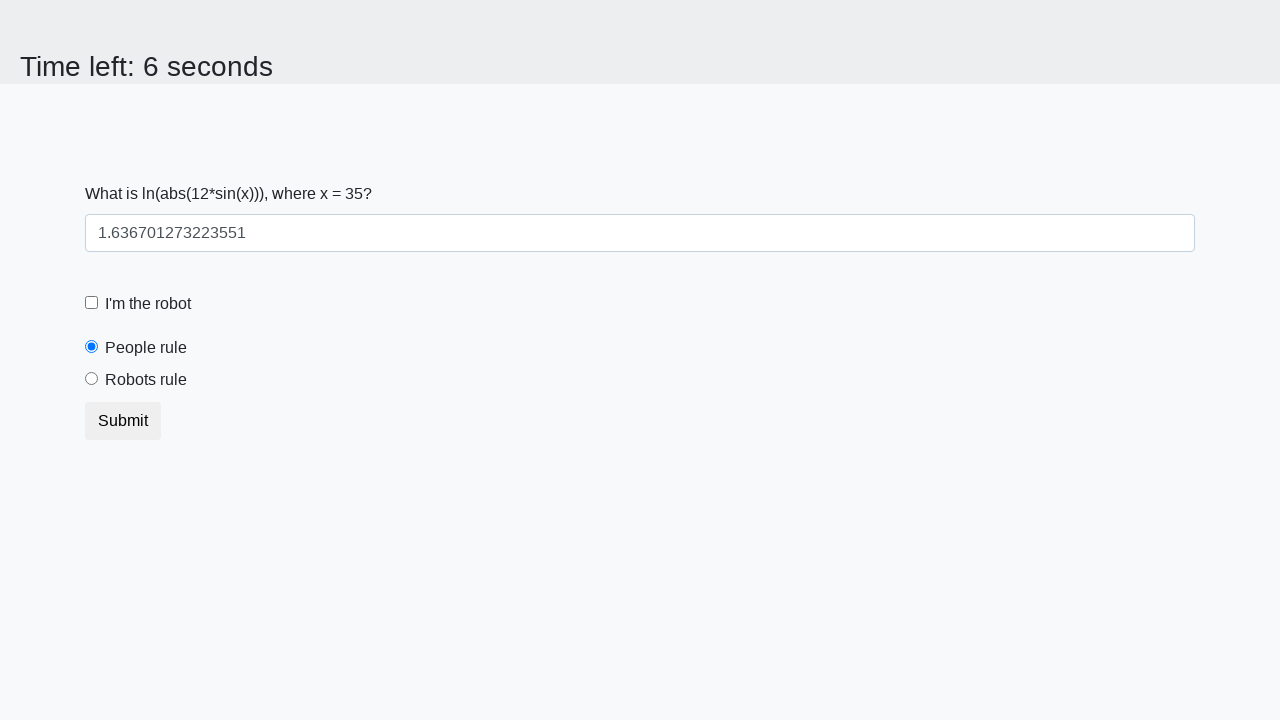

Clicked the robot checkbox at (92, 303) on #robotCheckbox
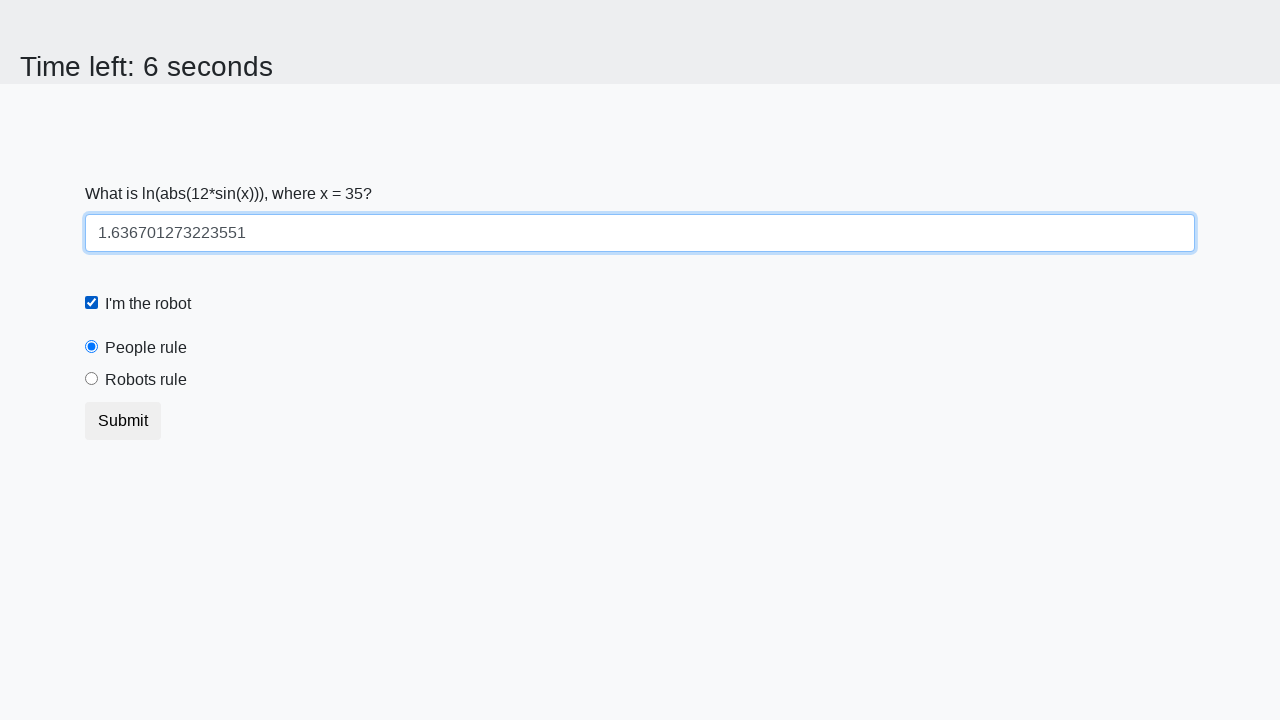

Clicked the robots rule radio button at (92, 379) on #robotsRule
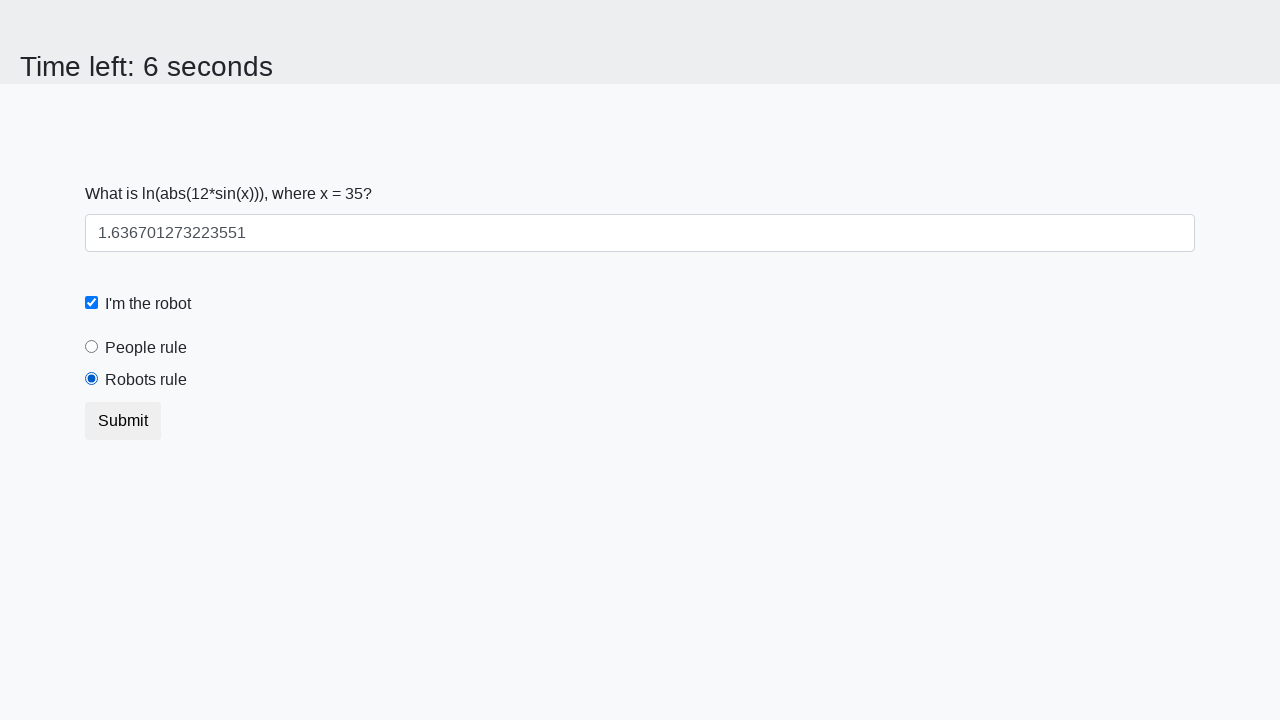

Submitted the form by clicking the submit button at (123, 421) on button.btn
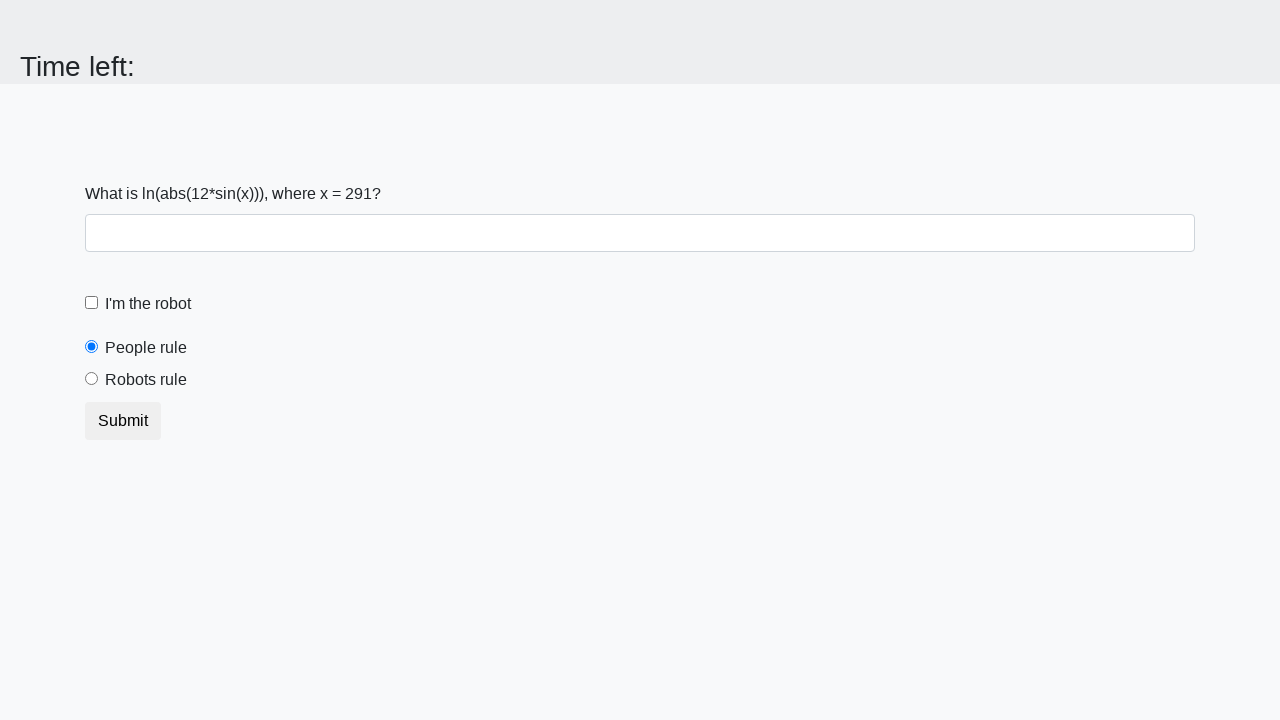

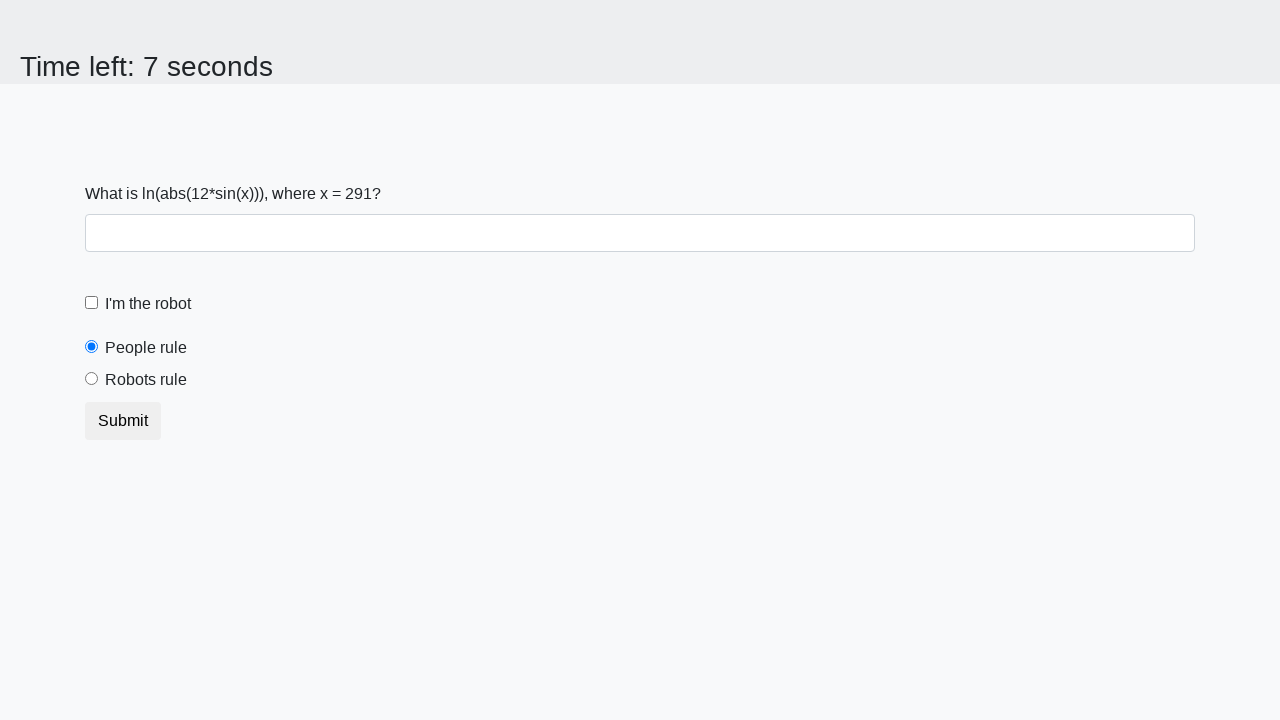